Tests drag and drop functionality by dragging two photo items ("High Tatras 2" and "High Tatras 4") into a trash container within an iframe, using both the dragTo method and manual mouse-based drag approach.

Starting URL: https://www.globalsqa.com/demo-site/draganddrop/

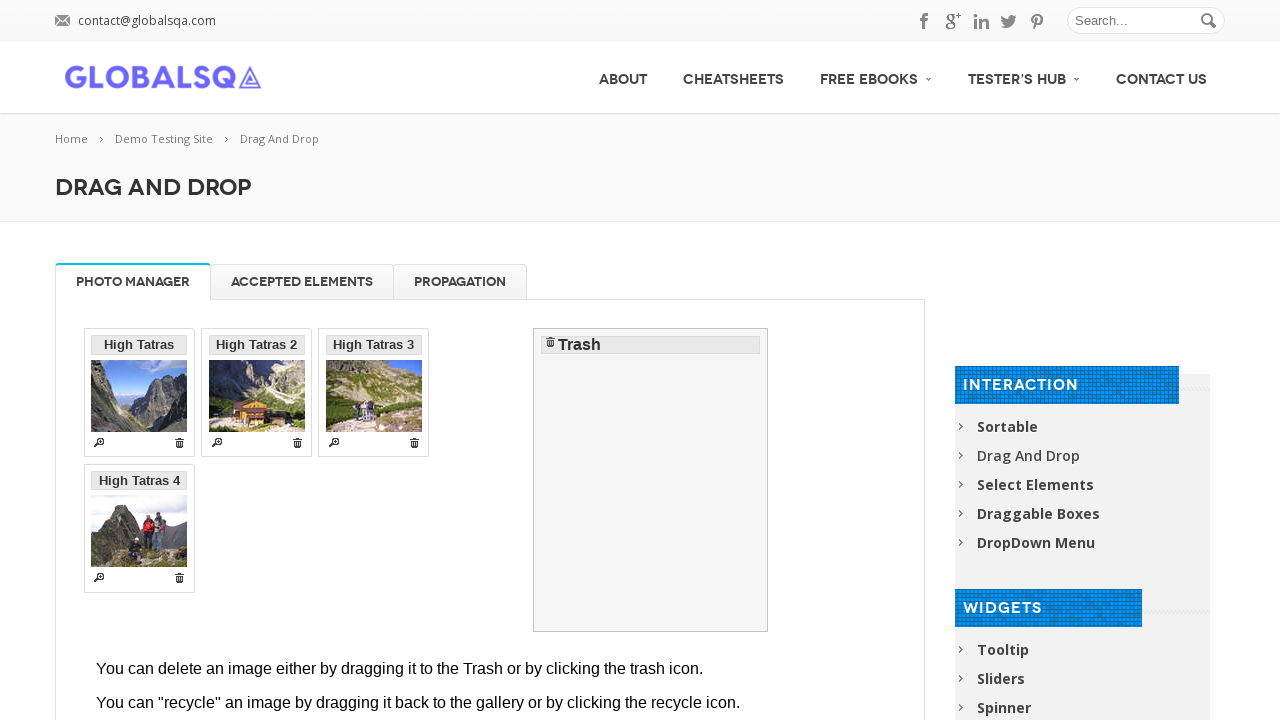

Located the Photo Manager iframe
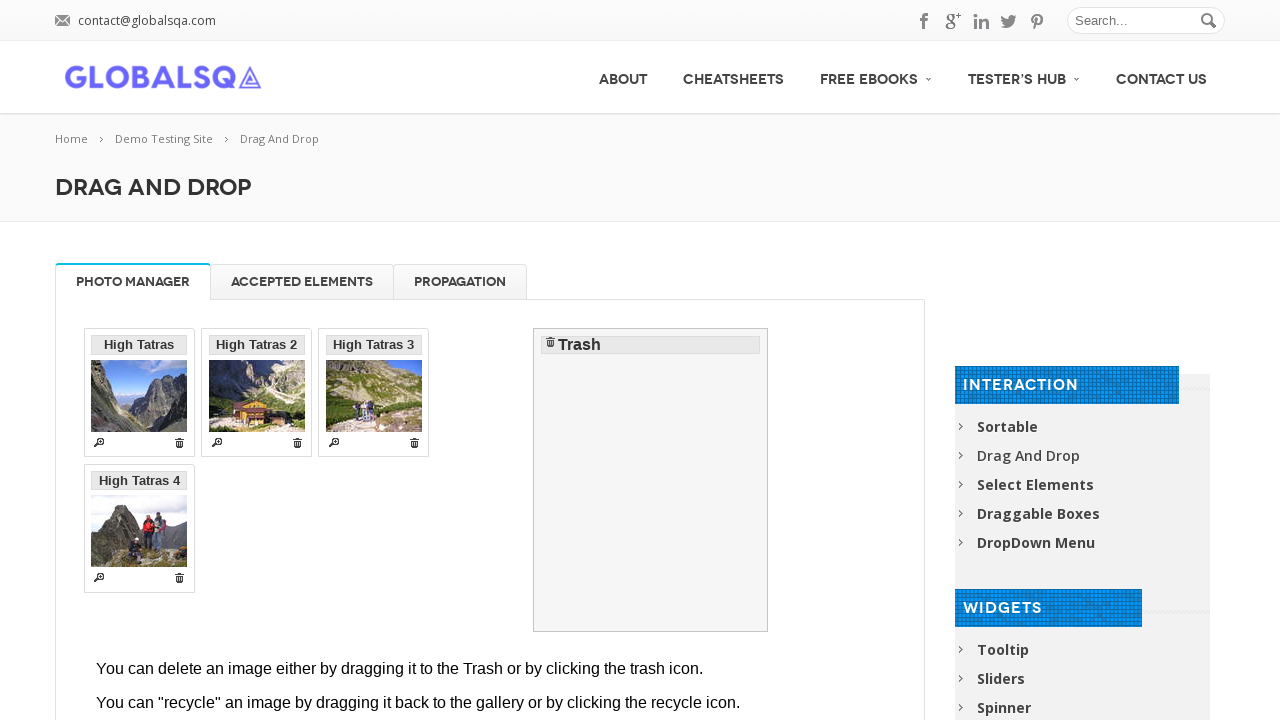

Dragged 'High Tatras 2' to trash using dragTo method at (651, 480)
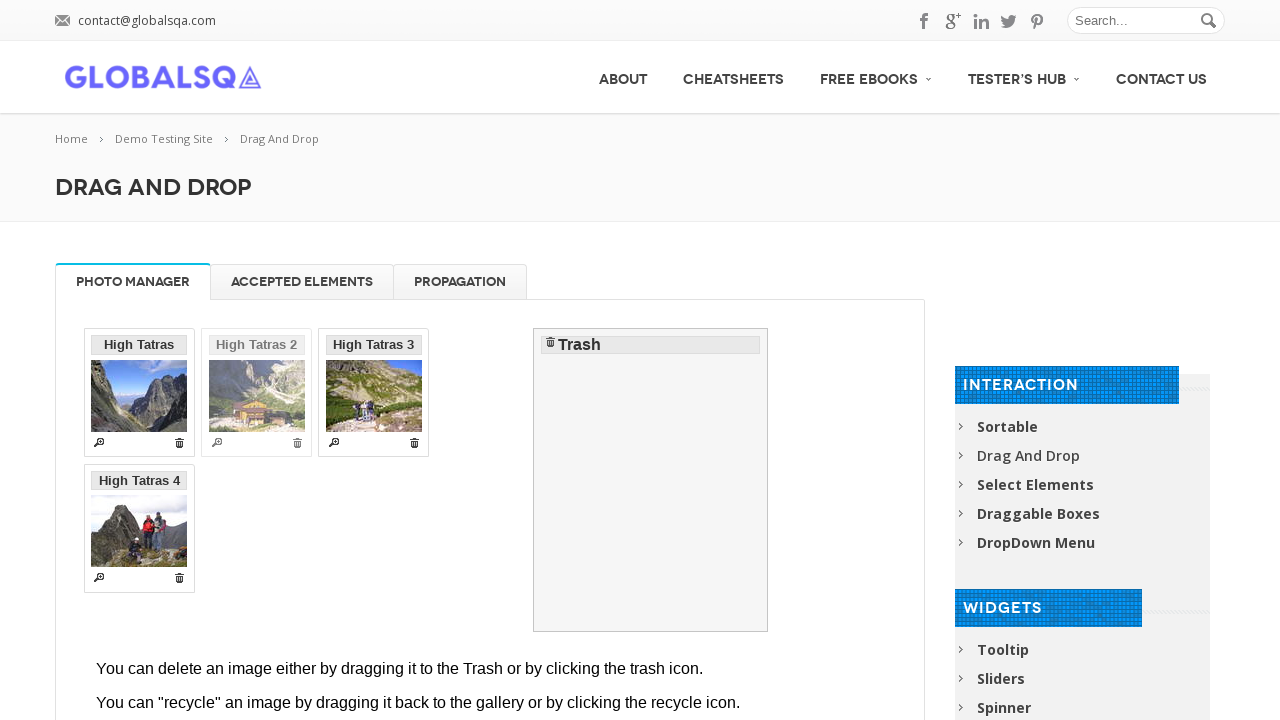

Hovered over 'High Tatras 4' photo item at (374, 393) on [rel-title="Photo Manager"] iframe >> internal:control=enter-frame >> li >> inte
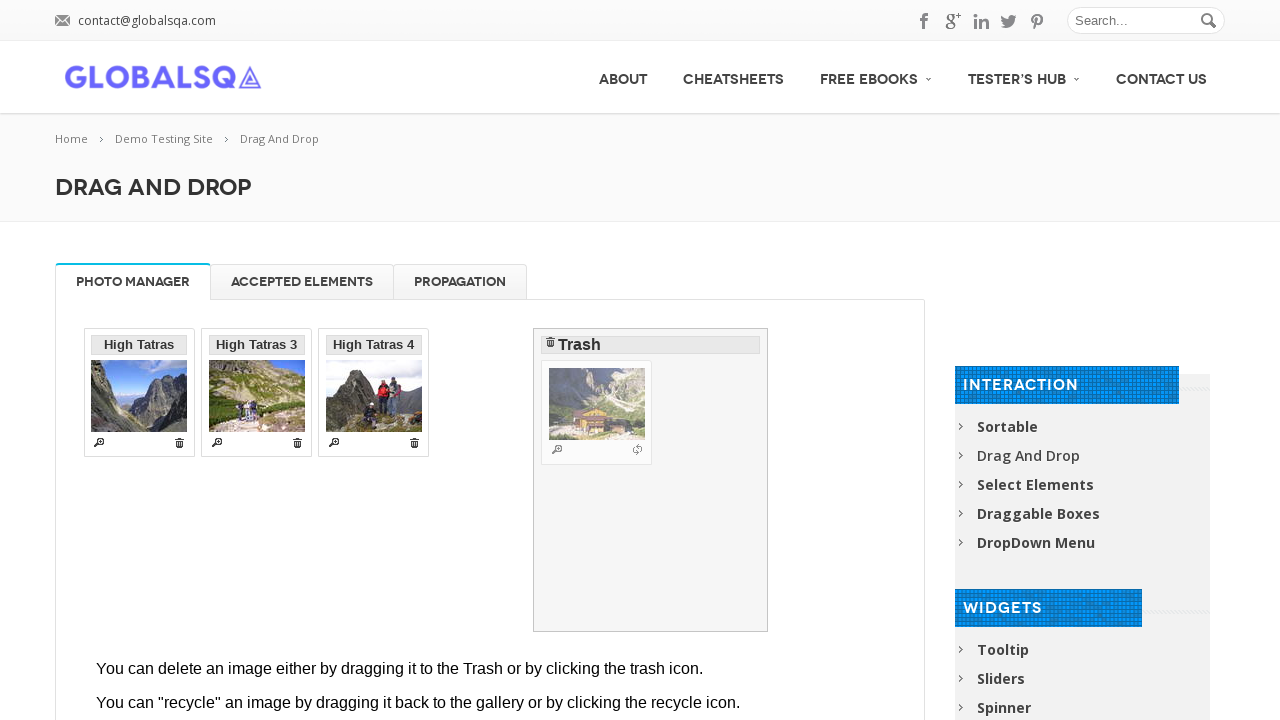

Pressed mouse button down on 'High Tatras 4' at (374, 393)
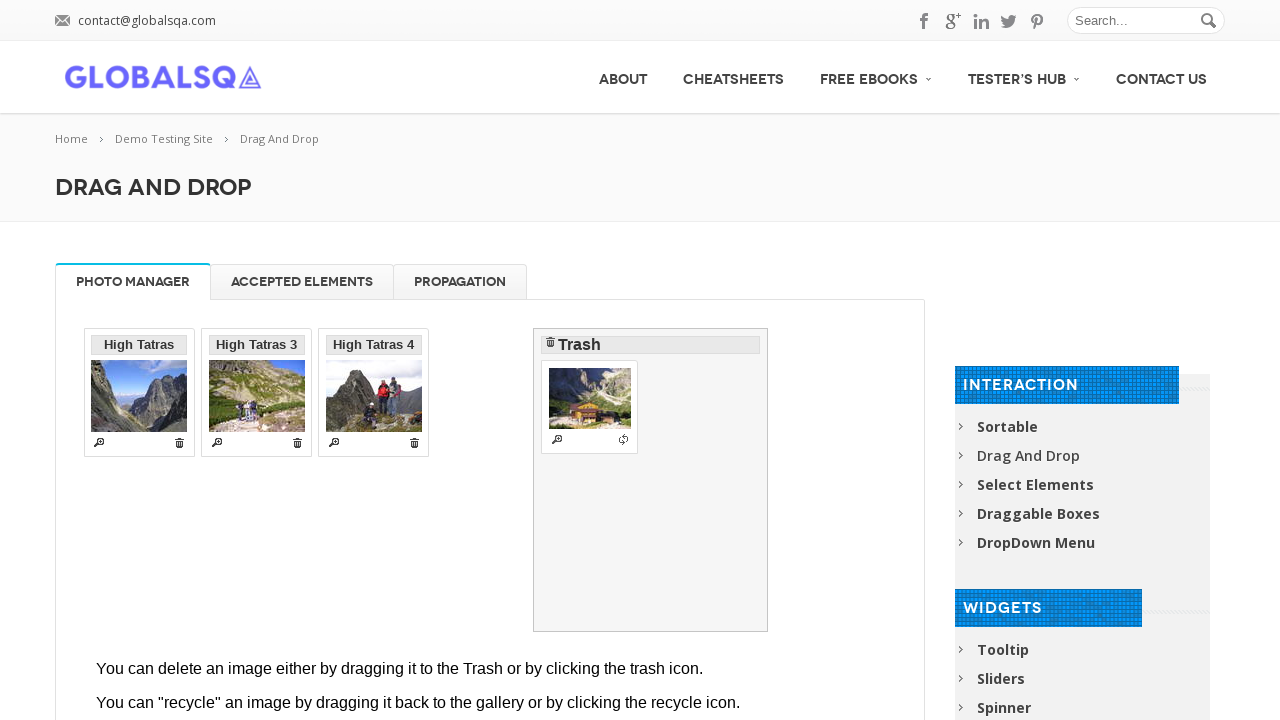

Hovered over trash container at (651, 480) on [rel-title="Photo Manager"] iframe >> internal:control=enter-frame >> #trash
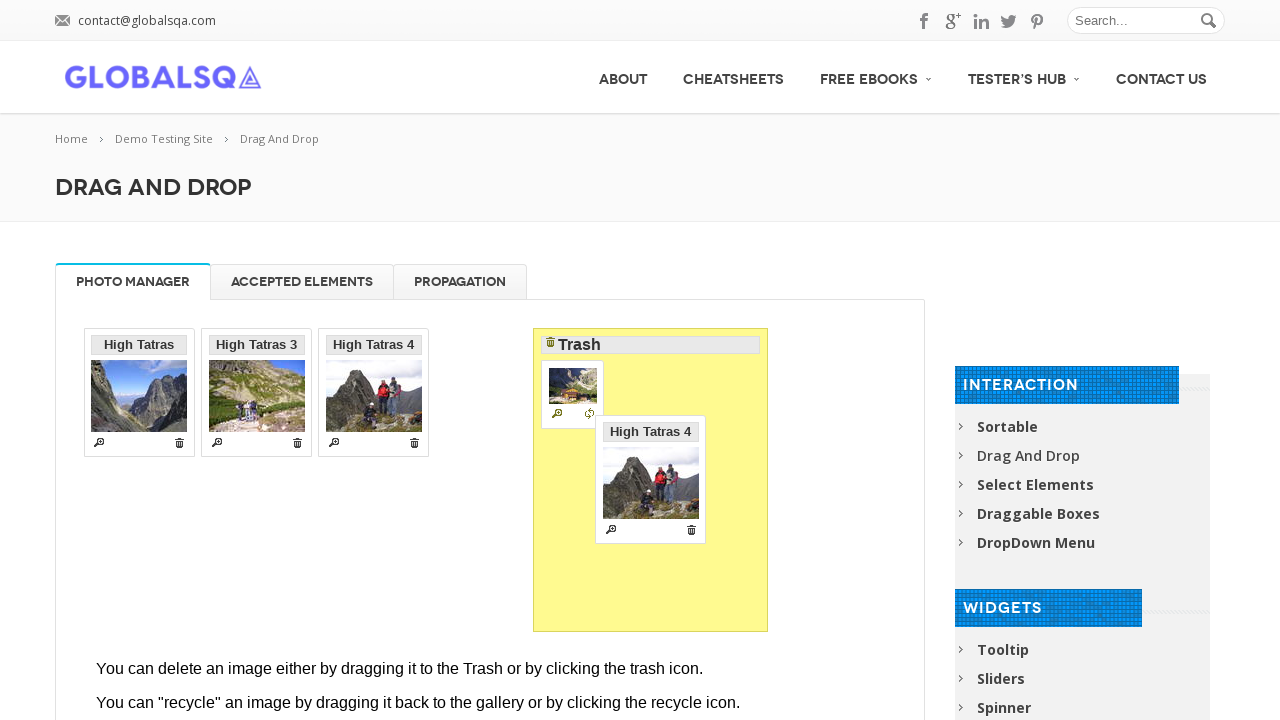

Released mouse button to drop 'High Tatras 4' in trash at (651, 480)
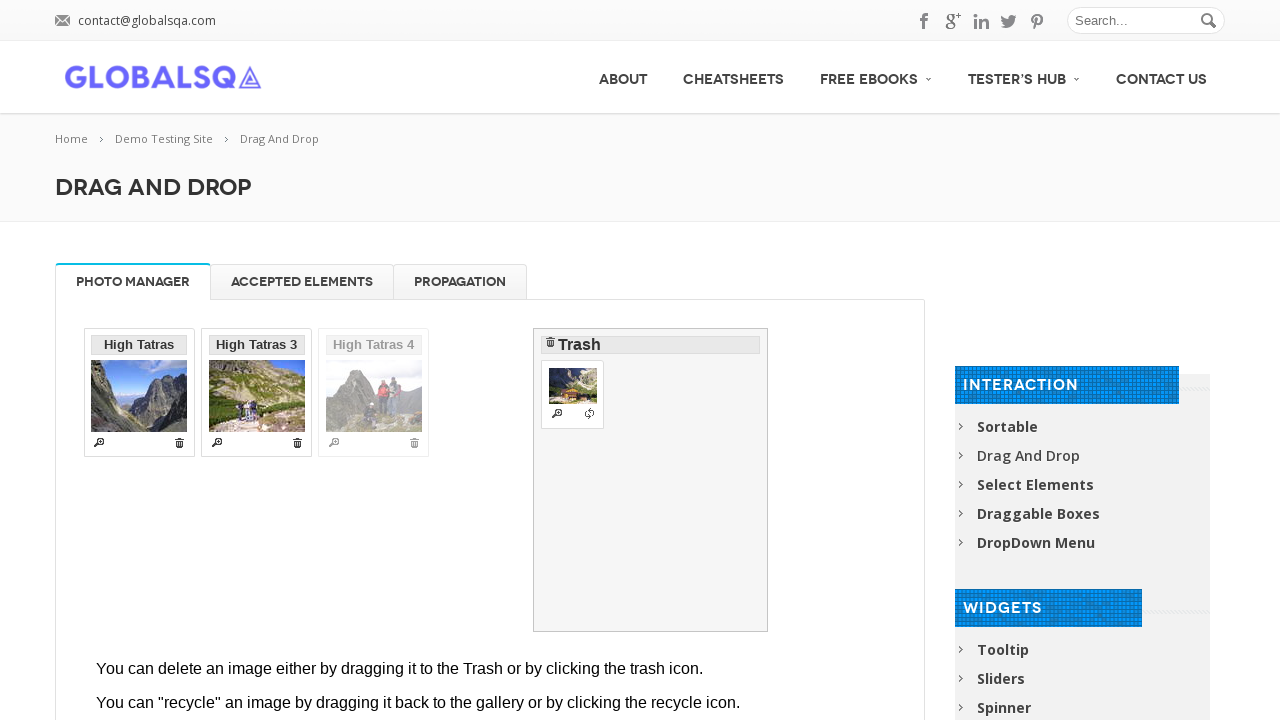

Verified both 'High Tatras 2' and 'High Tatras 4' are in trash
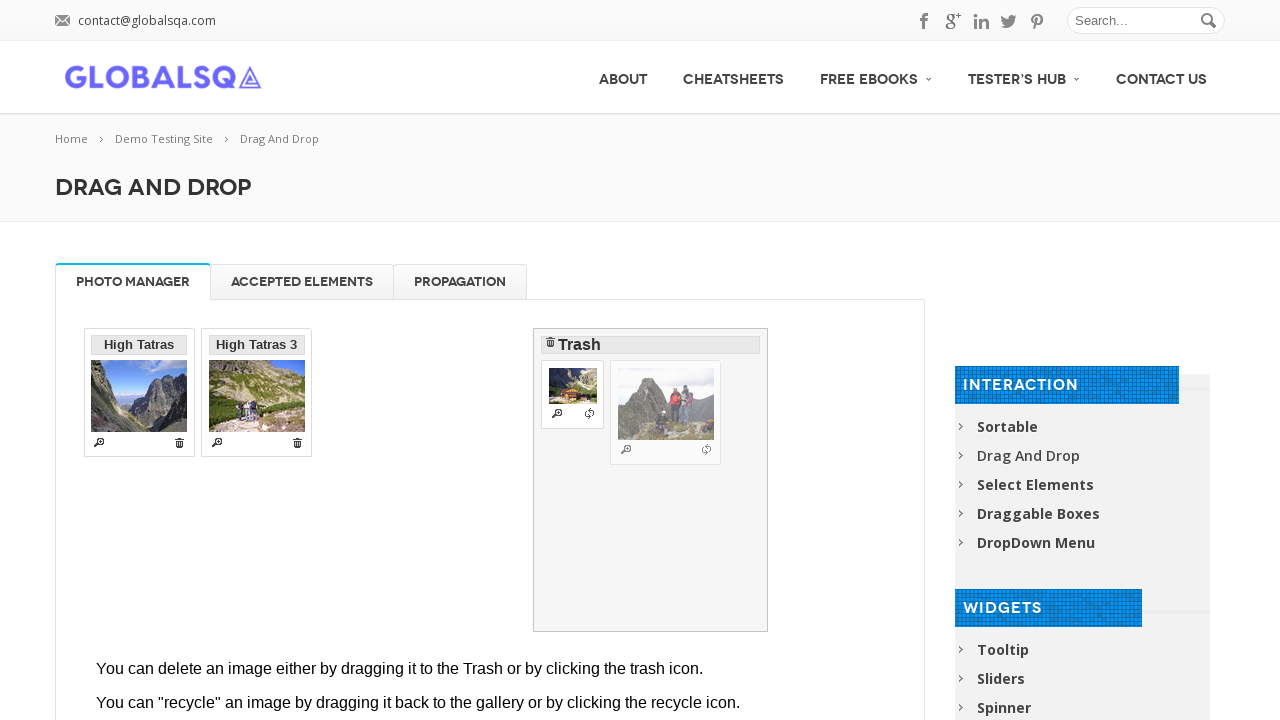

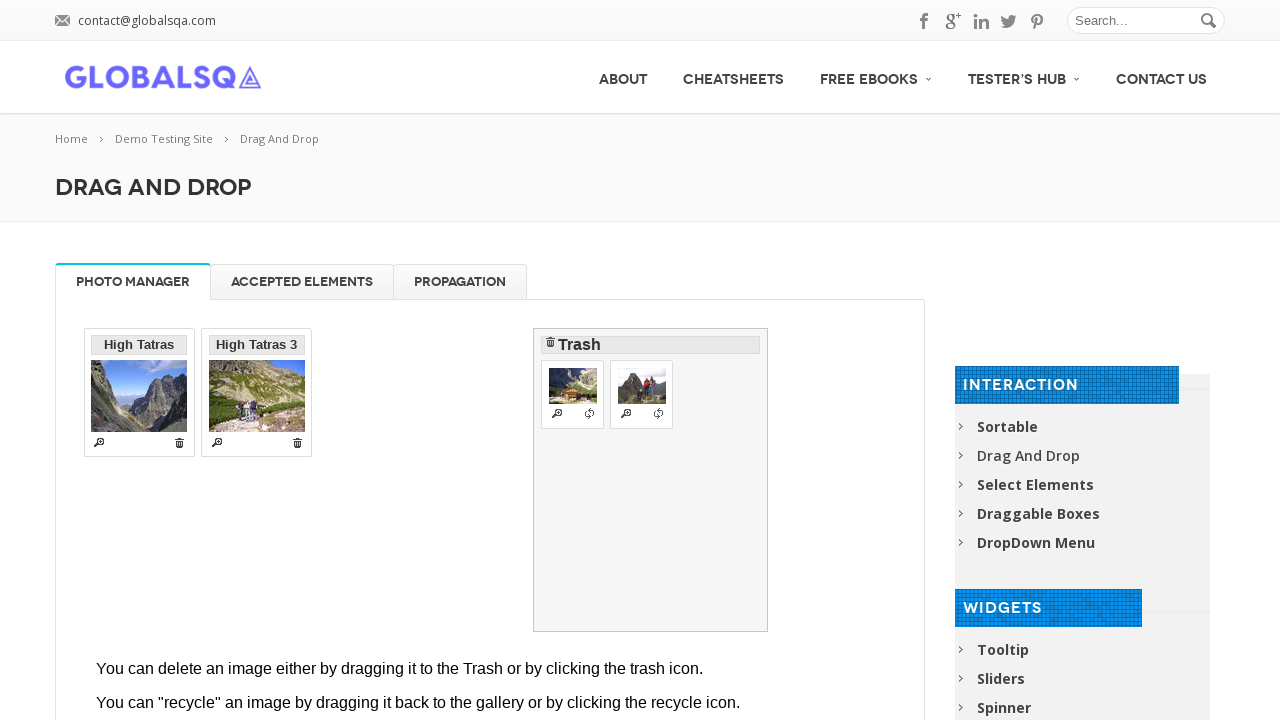